Navigates to Selenium website, scrolls down the page, and clicks on a Read More button for Selenium IDE

Starting URL: https://www.selenium.dev/

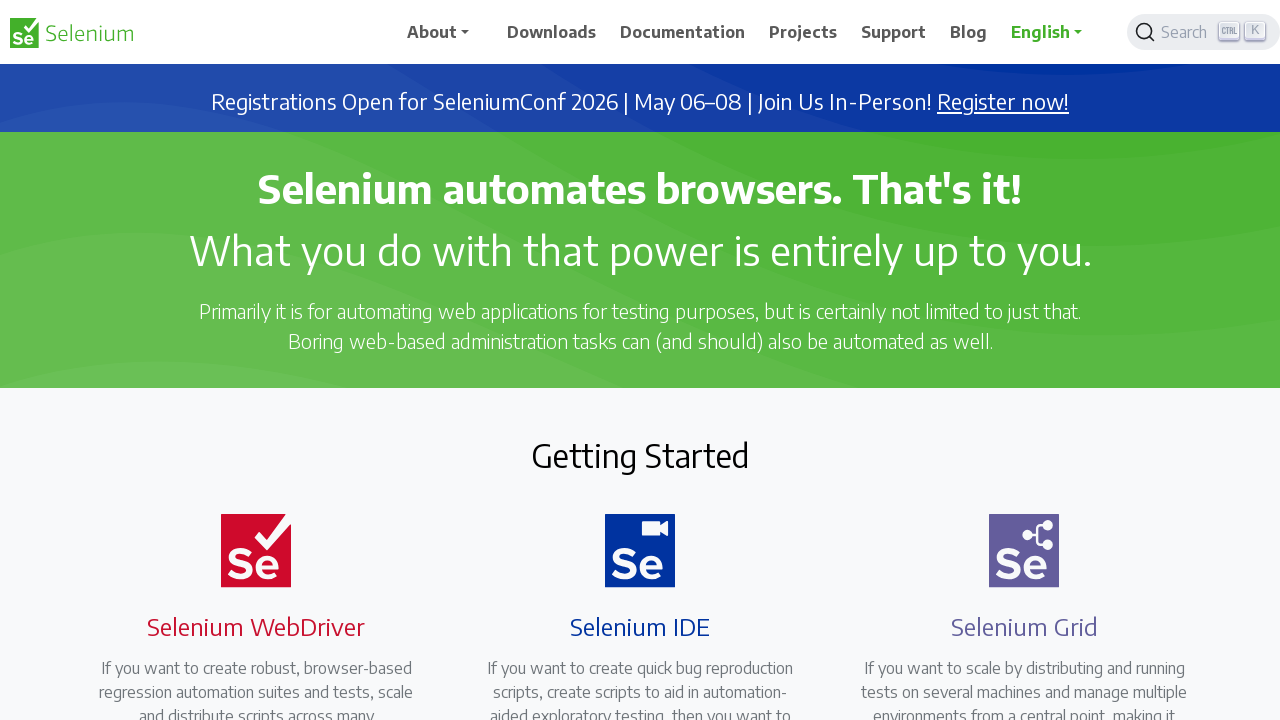

Scrolled down the page by 1000 pixels
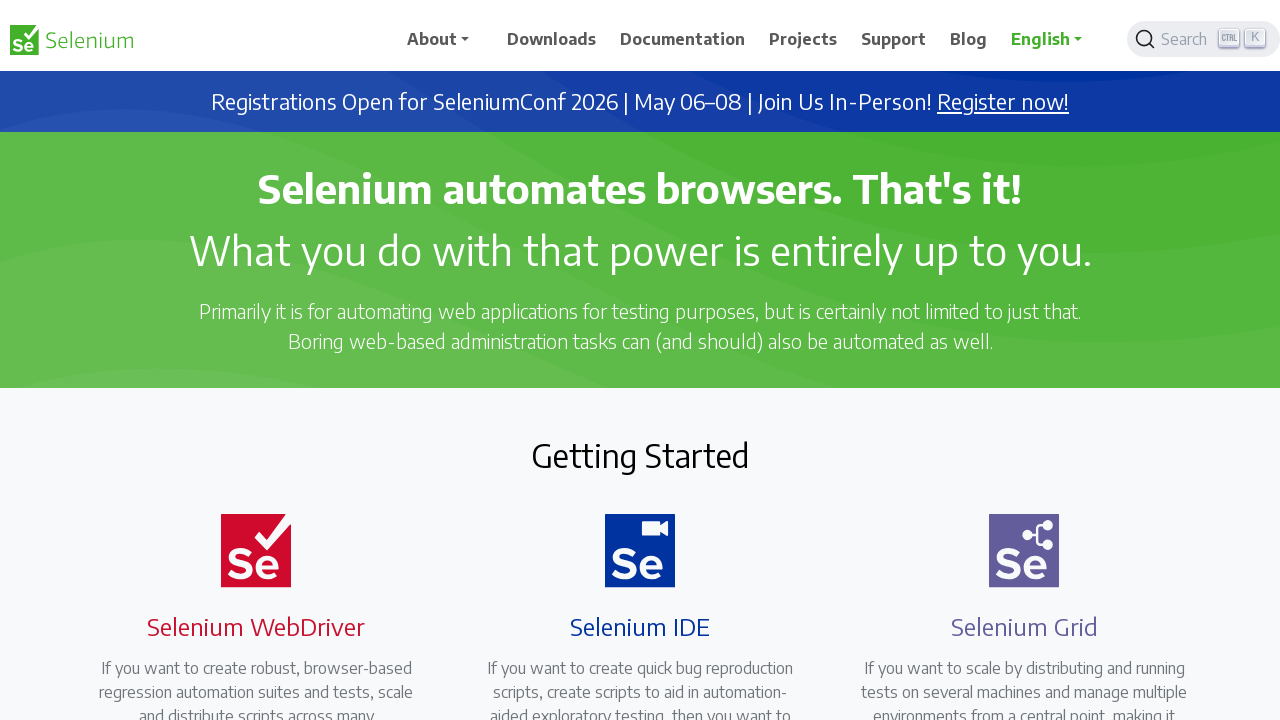

Waited 500ms for scroll animation to complete
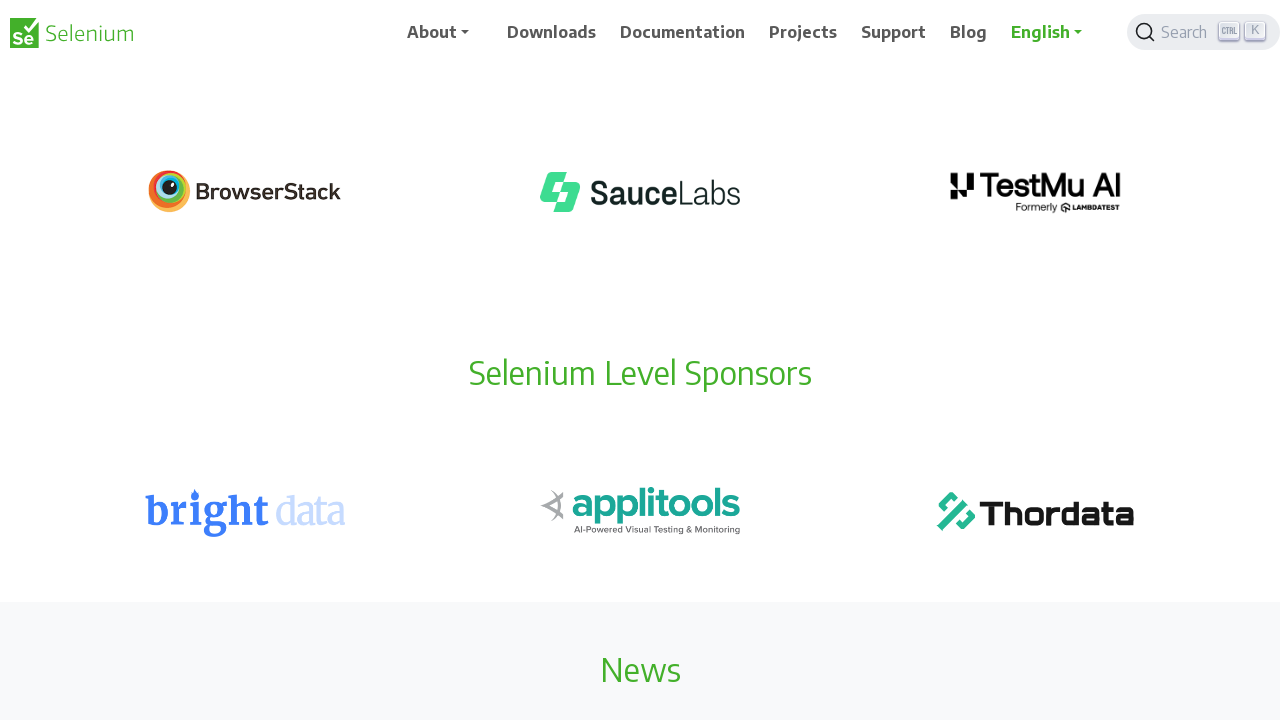

Clicked the Read More button for Selenium IDE at (628, 360) on xpath=//a[contains(@class,'selenium-ide')]
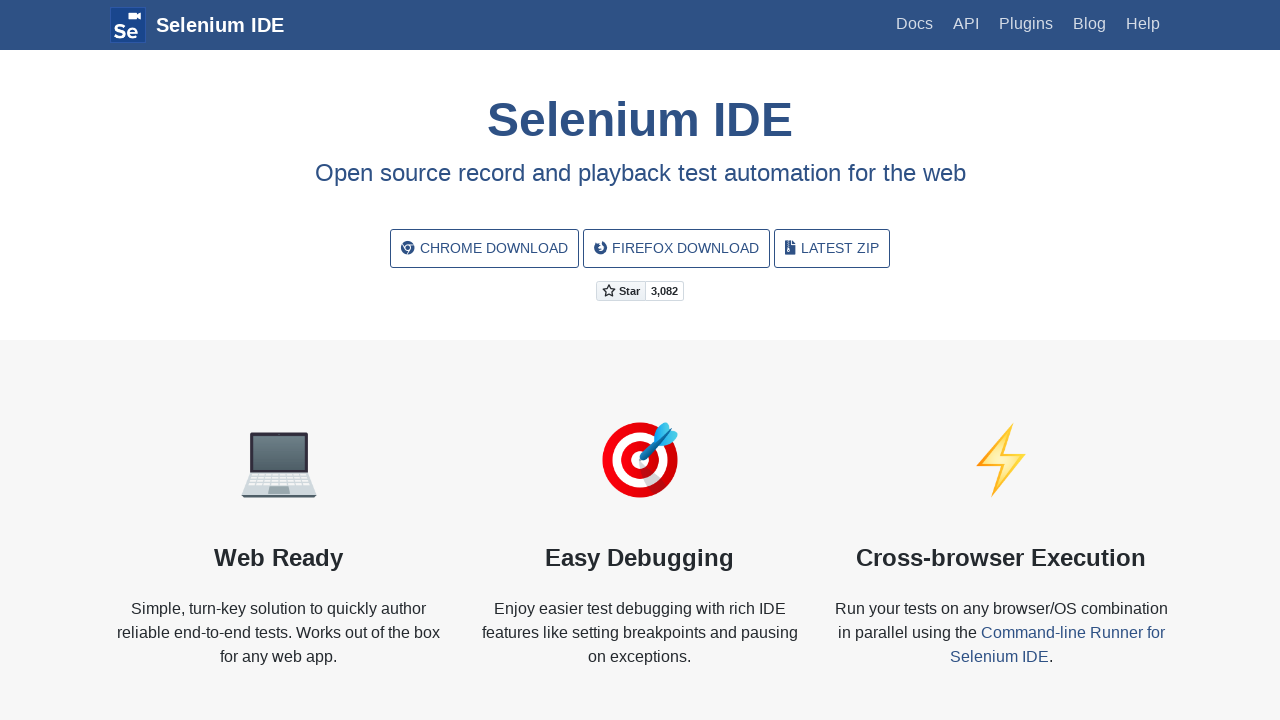

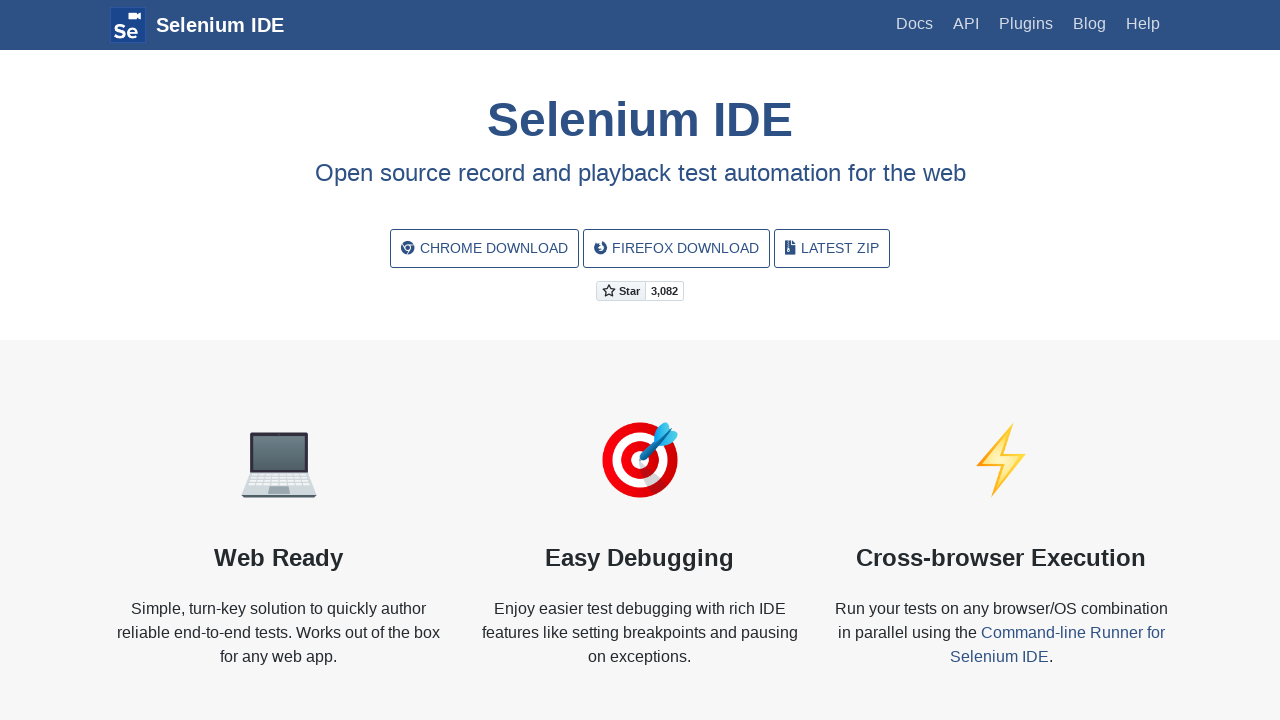